Tests that a todo item is removed when edited to an empty string

Starting URL: https://demo.playwright.dev/todomvc

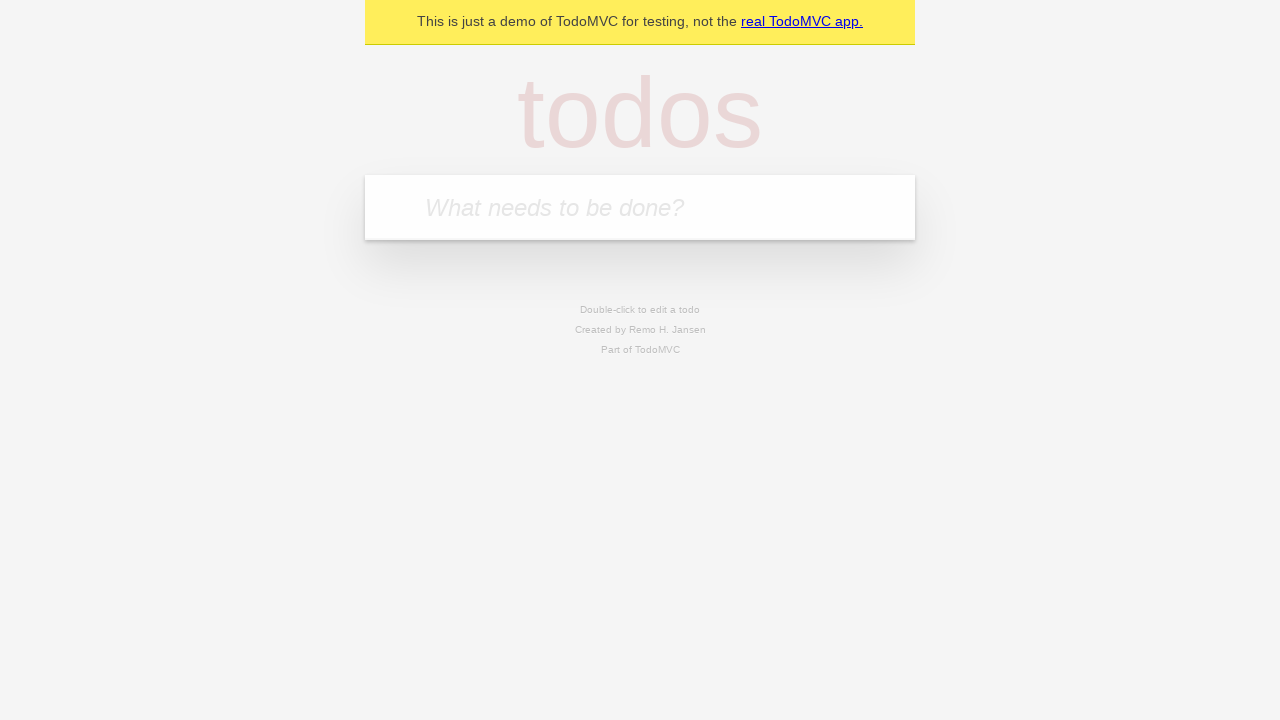

Filled todo input with 'buy some cheese' on internal:attr=[placeholder="What needs to be done?"i]
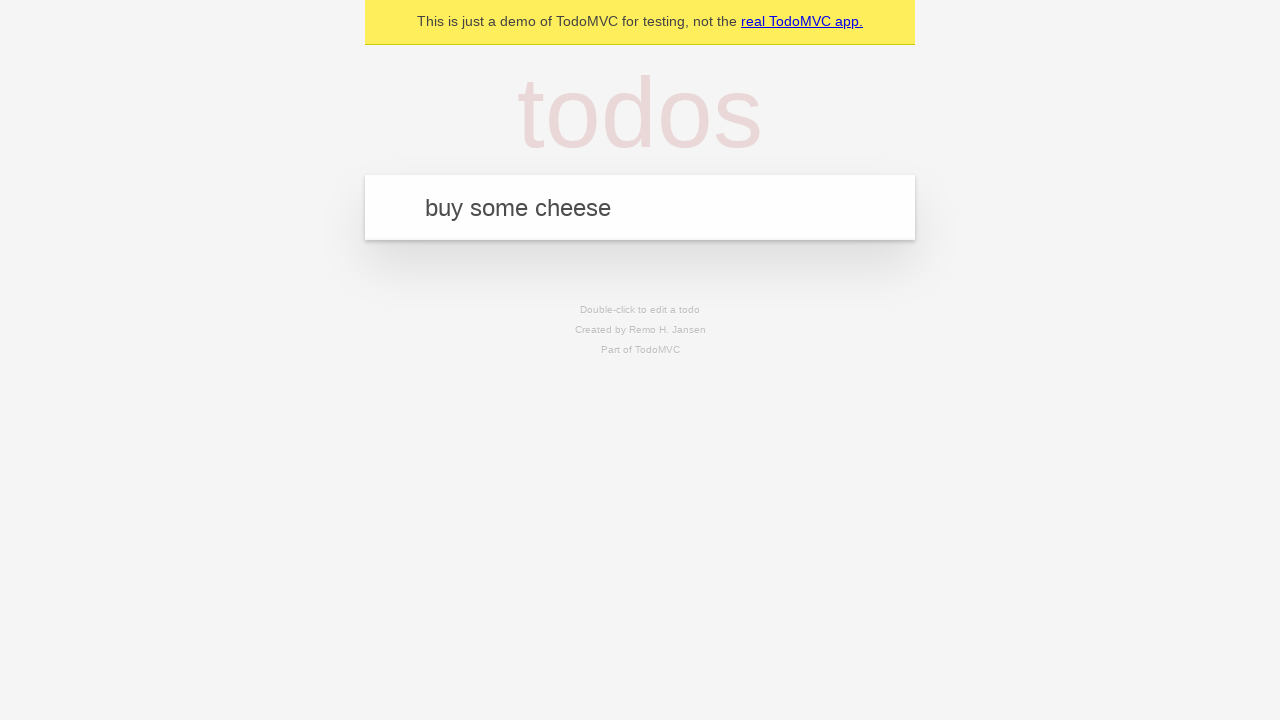

Pressed Enter to create todo 'buy some cheese' on internal:attr=[placeholder="What needs to be done?"i]
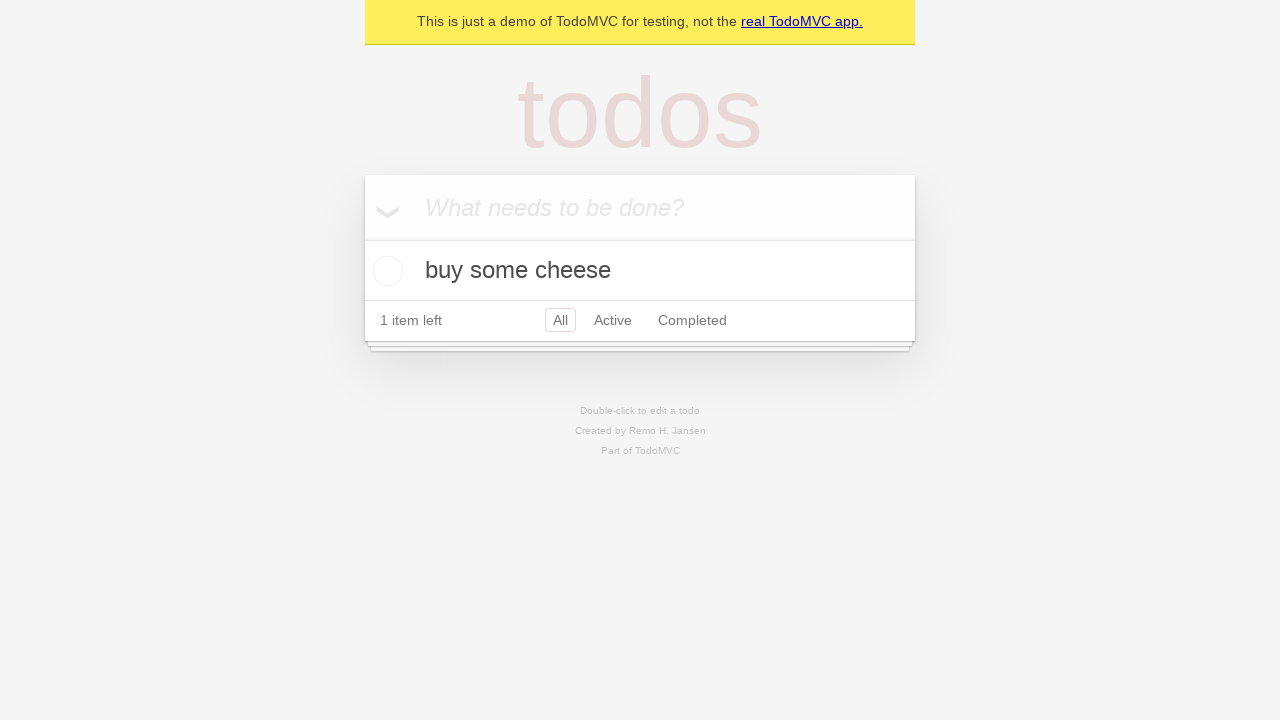

Filled todo input with 'feed the cat' on internal:attr=[placeholder="What needs to be done?"i]
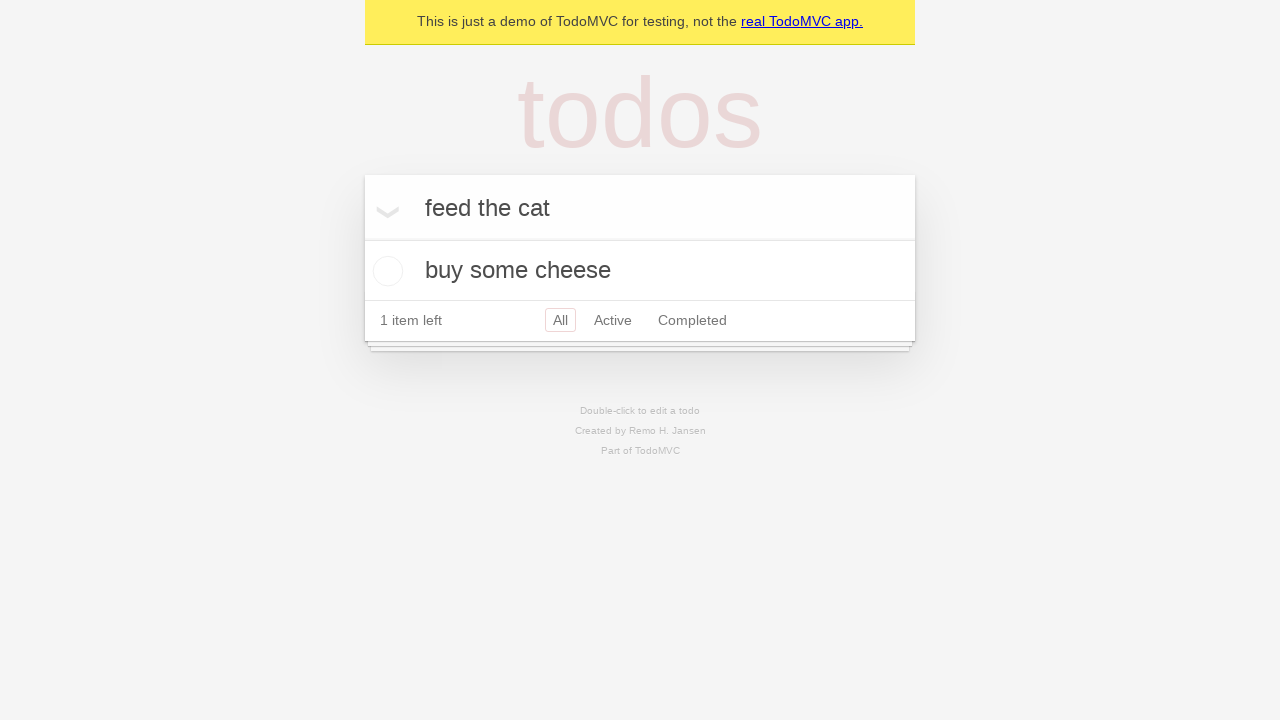

Pressed Enter to create todo 'feed the cat' on internal:attr=[placeholder="What needs to be done?"i]
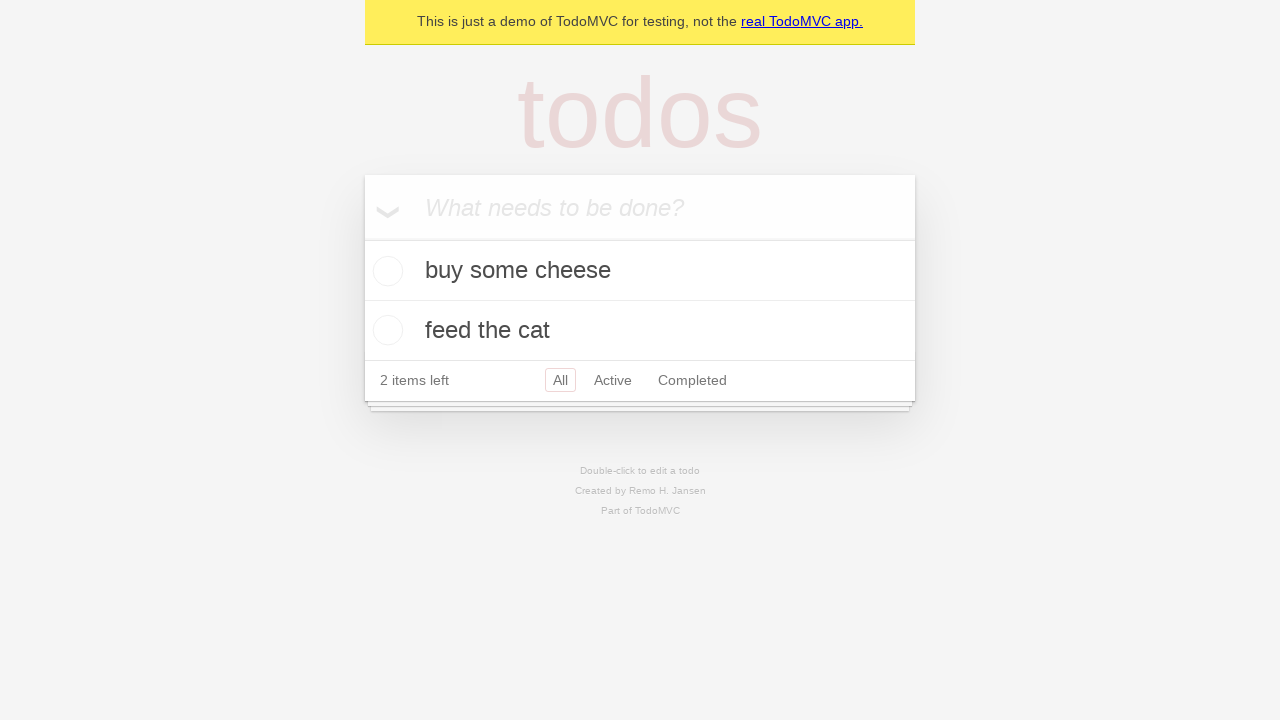

Filled todo input with 'book a doctors appointment' on internal:attr=[placeholder="What needs to be done?"i]
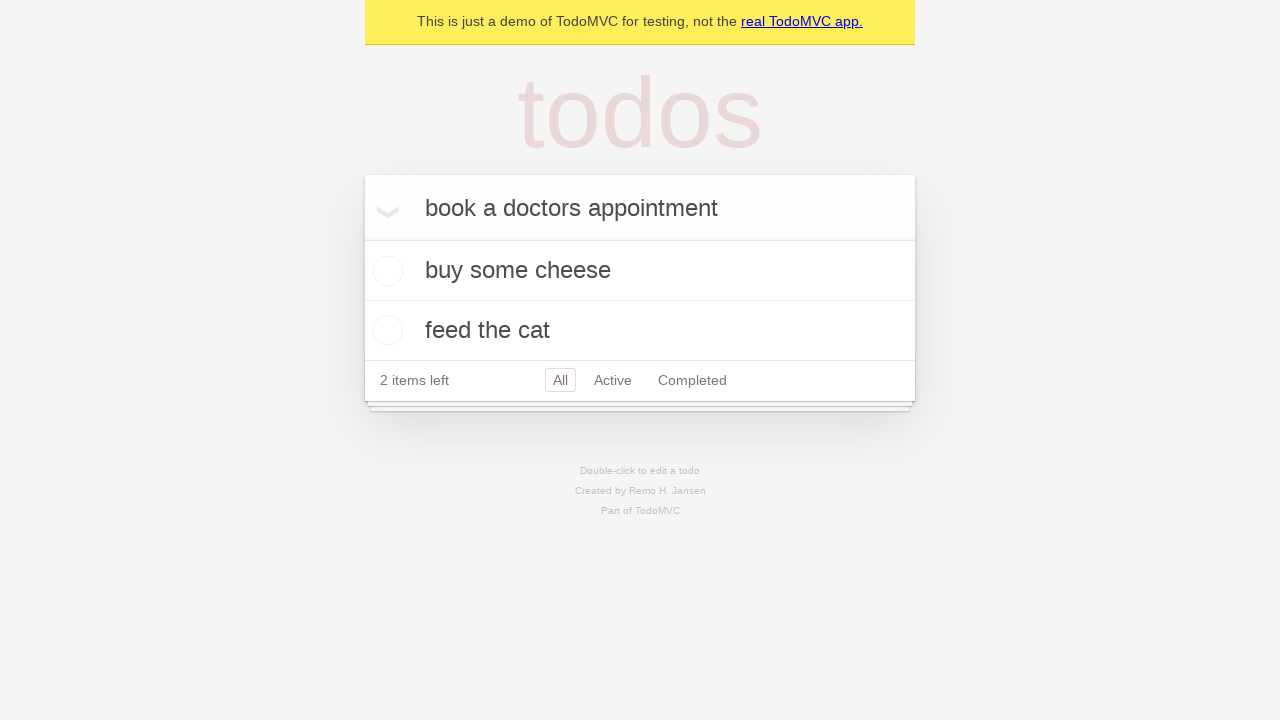

Pressed Enter to create todo 'book a doctors appointment' on internal:attr=[placeholder="What needs to be done?"i]
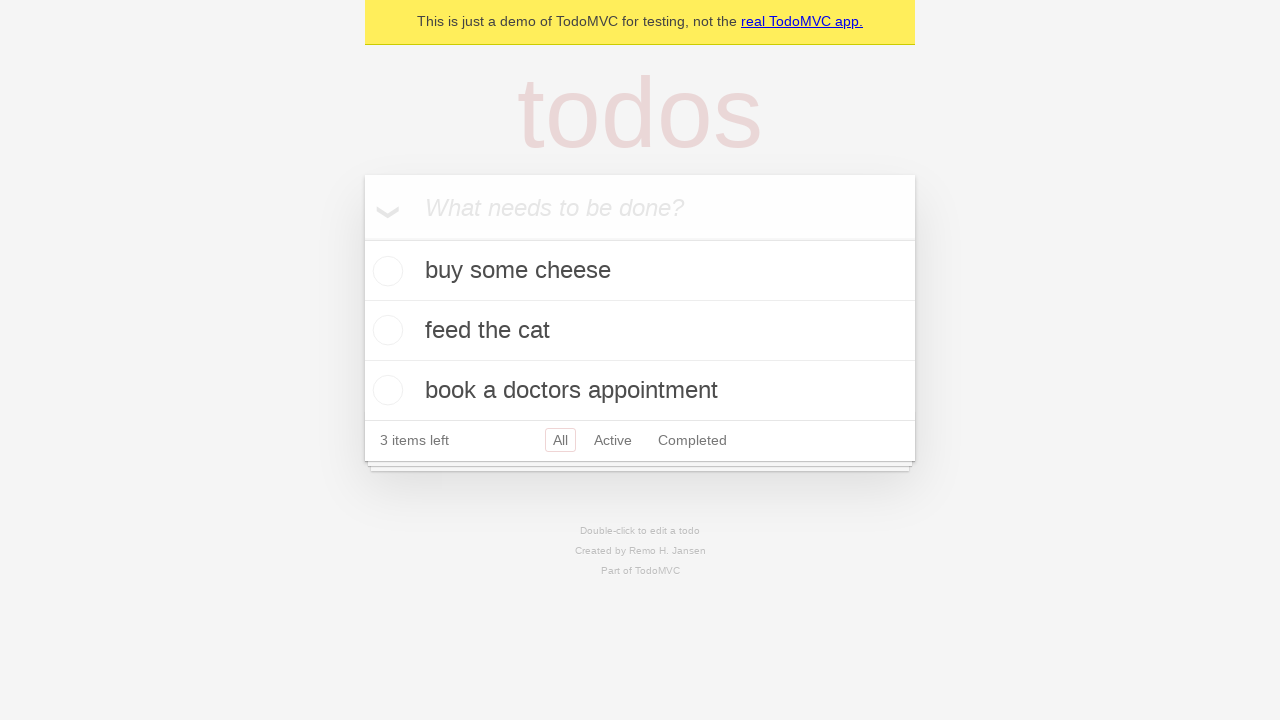

Waited for 3 todo items to load
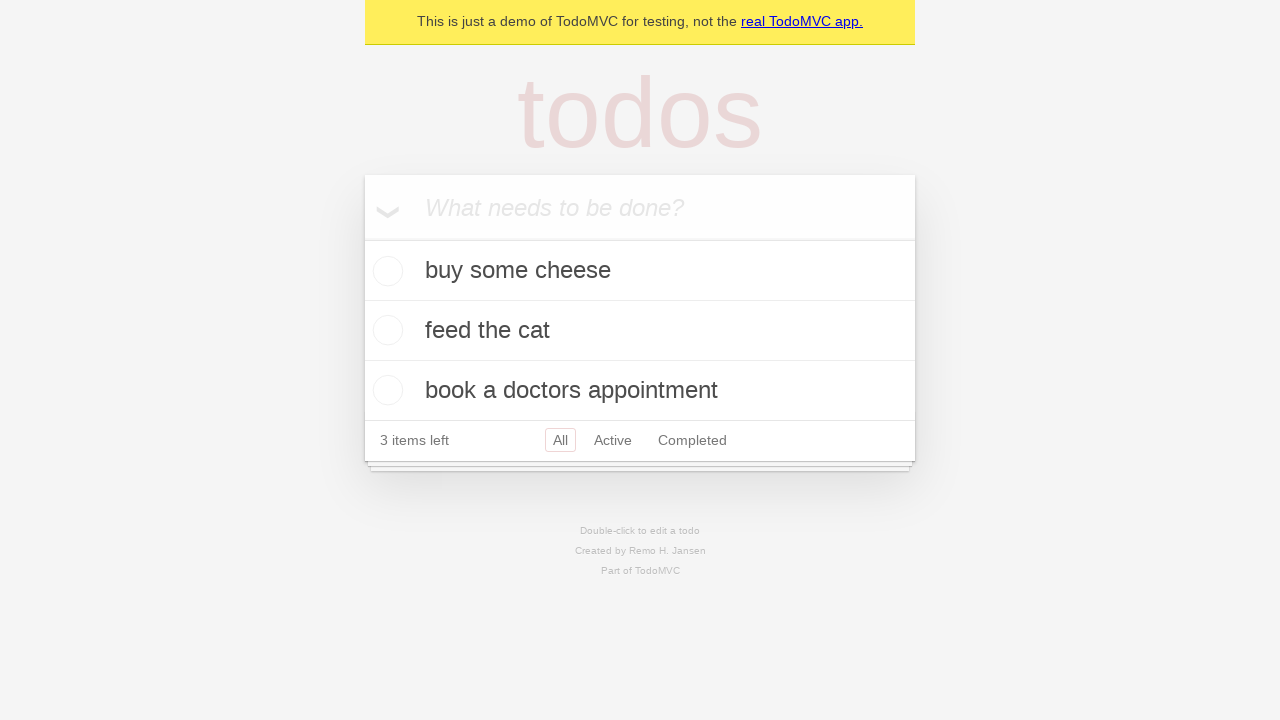

Double-clicked second todo item to enter edit mode at (640, 331) on internal:testid=[data-testid="todo-item"s] >> nth=1
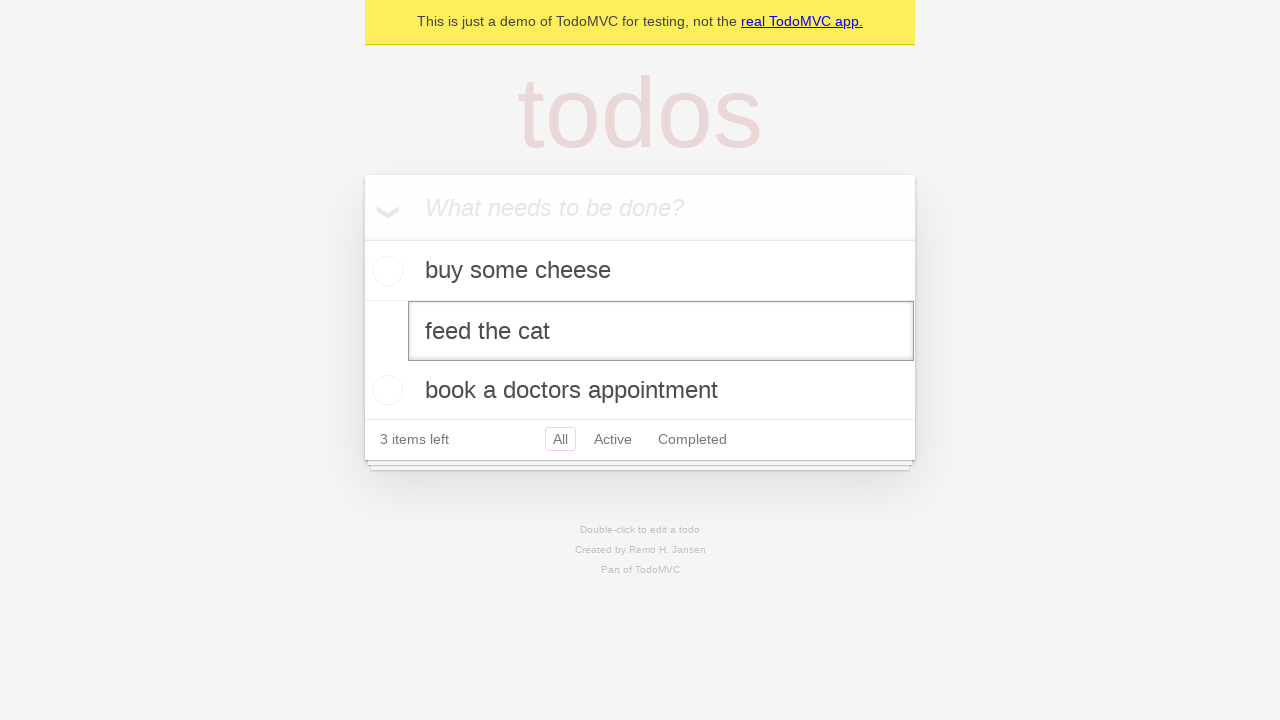

Cleared text in edit field on internal:testid=[data-testid="todo-item"s] >> nth=1 >> internal:role=textbox[nam
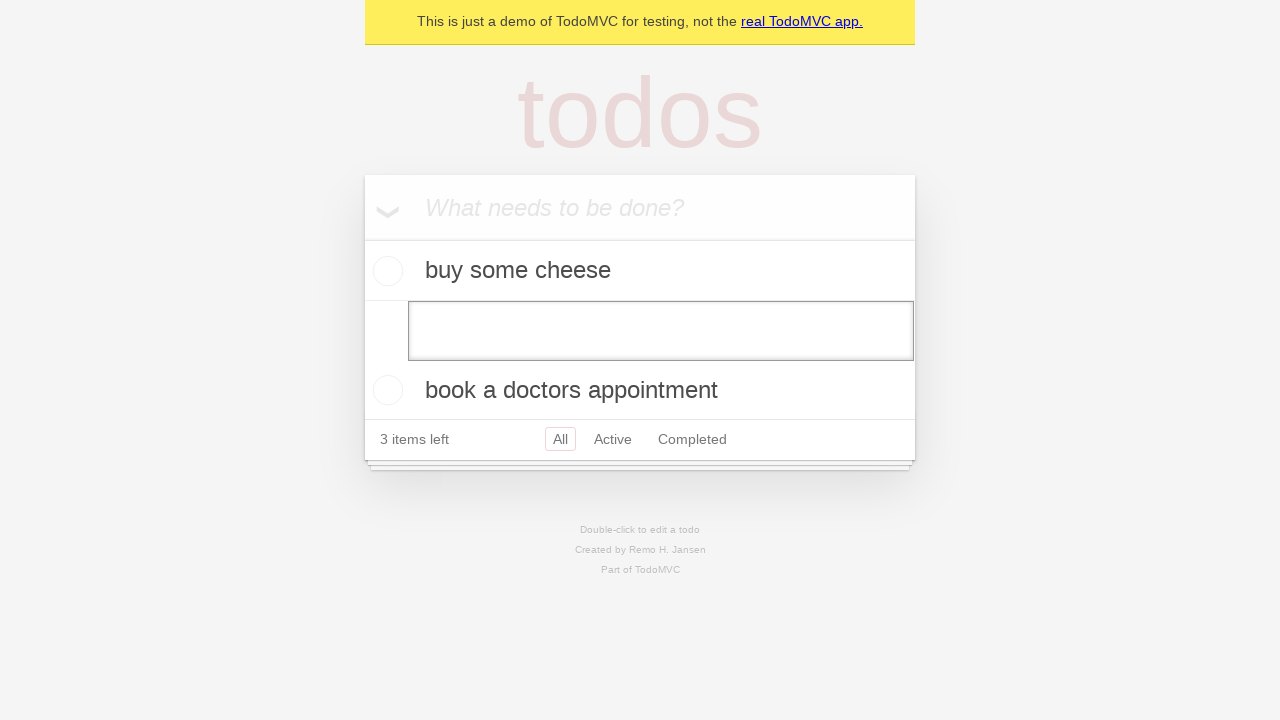

Pressed Enter to confirm empty edit - todo item should be removed on internal:testid=[data-testid="todo-item"s] >> nth=1 >> internal:role=textbox[nam
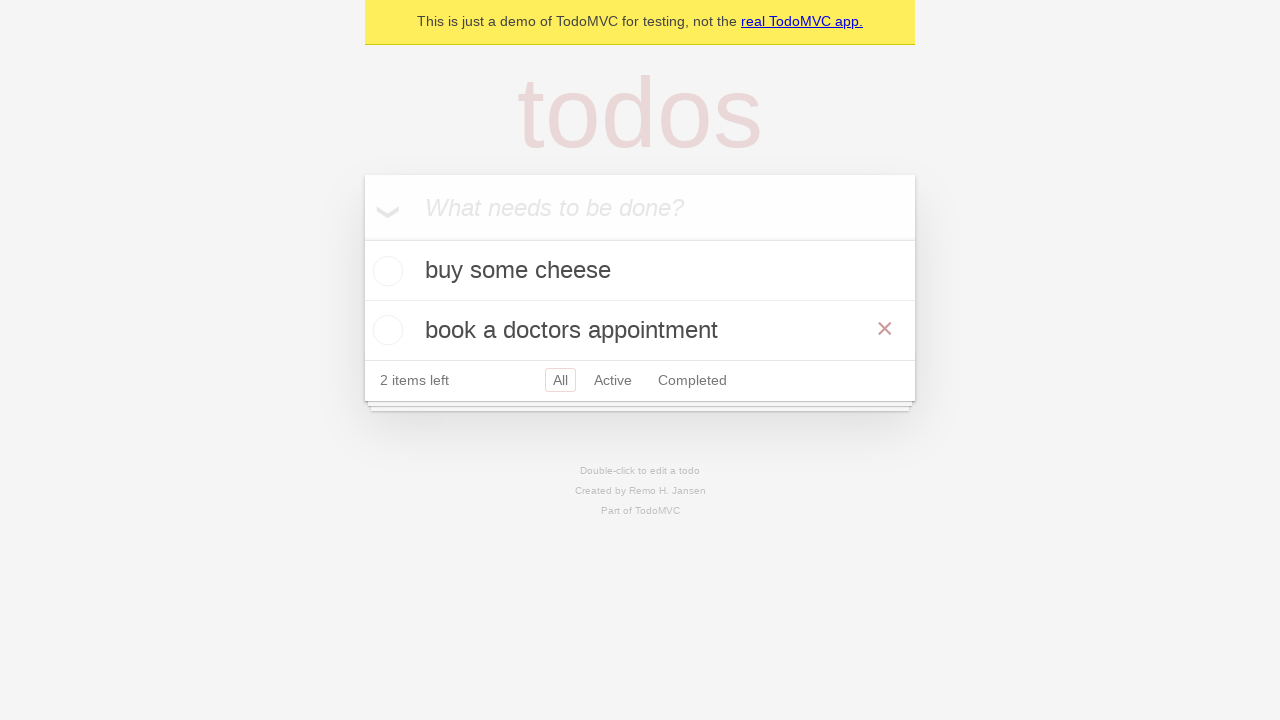

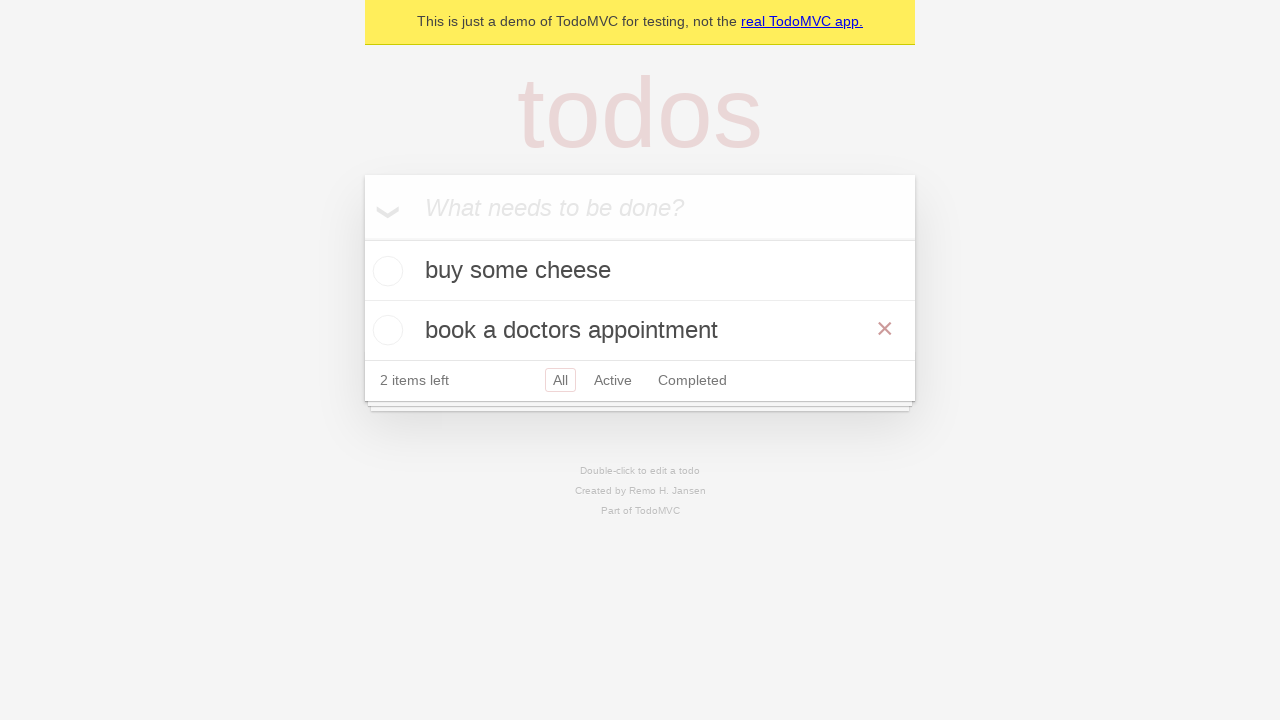